Tests drag and drop by offset functionality by dragging a source element by specific pixel coordinates within an iframe

Starting URL: https://jqueryui.com/droppable/

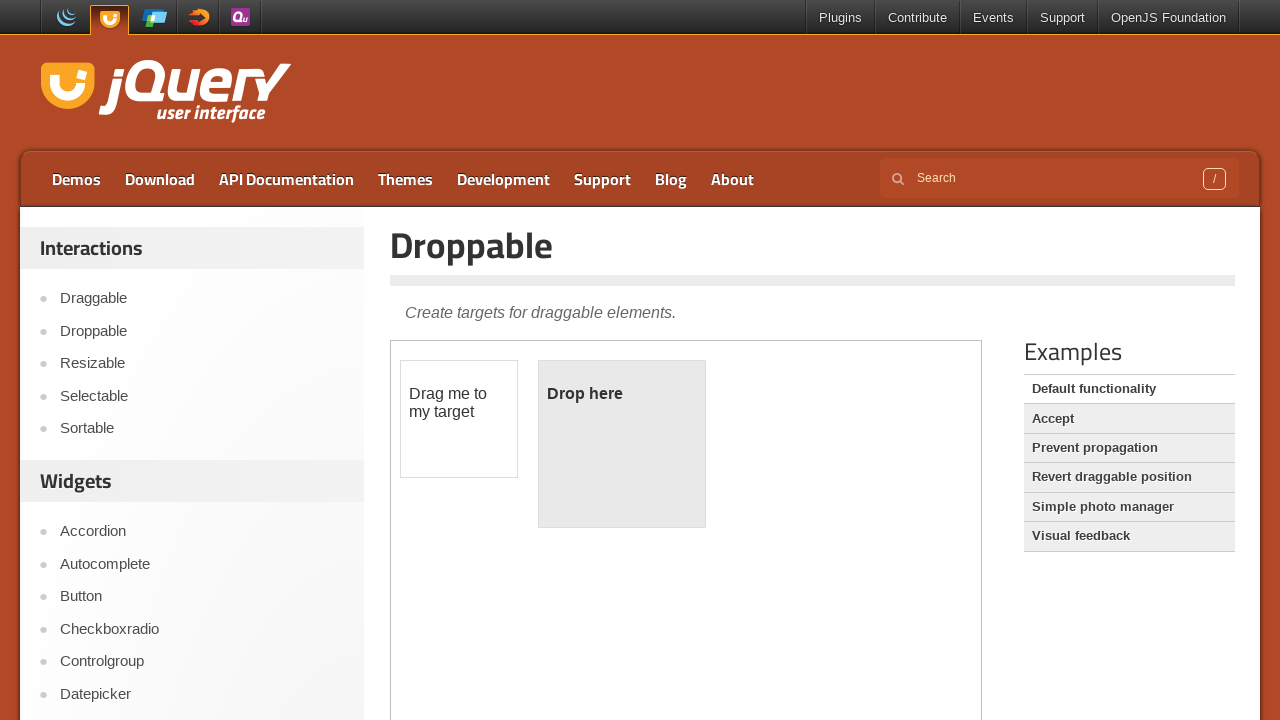

Located demo iframe
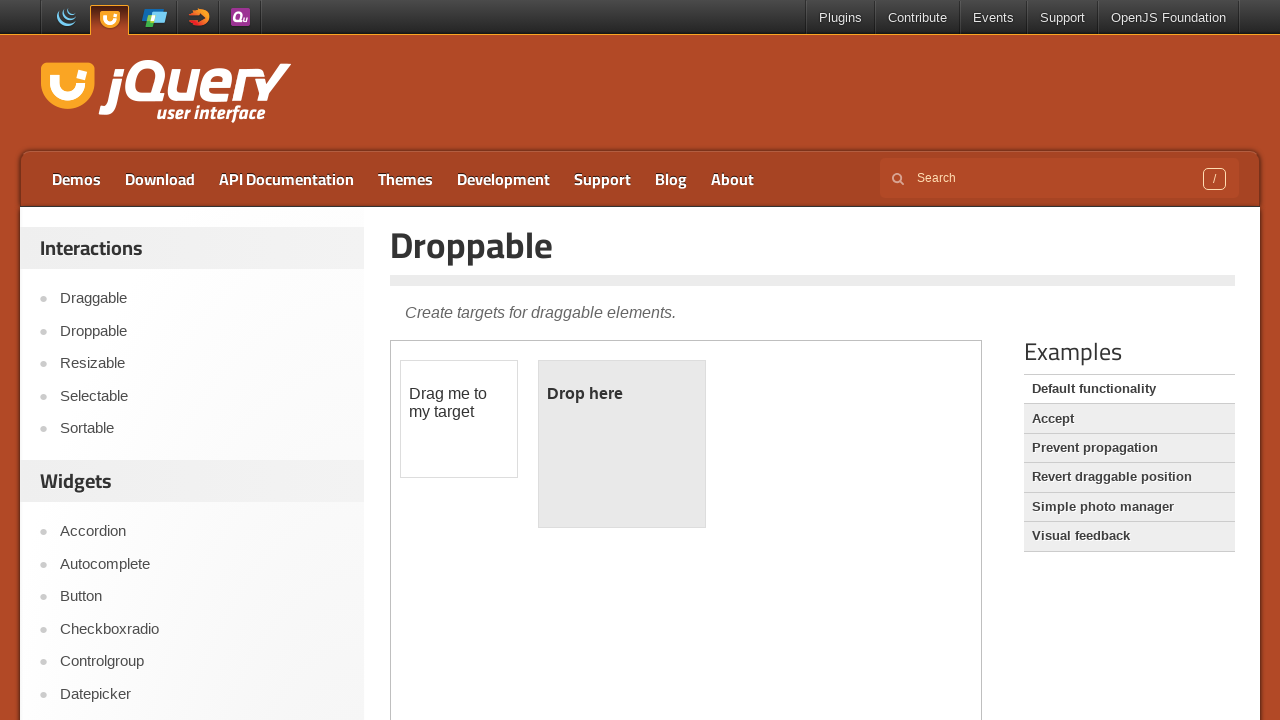

Located draggable element within iframe
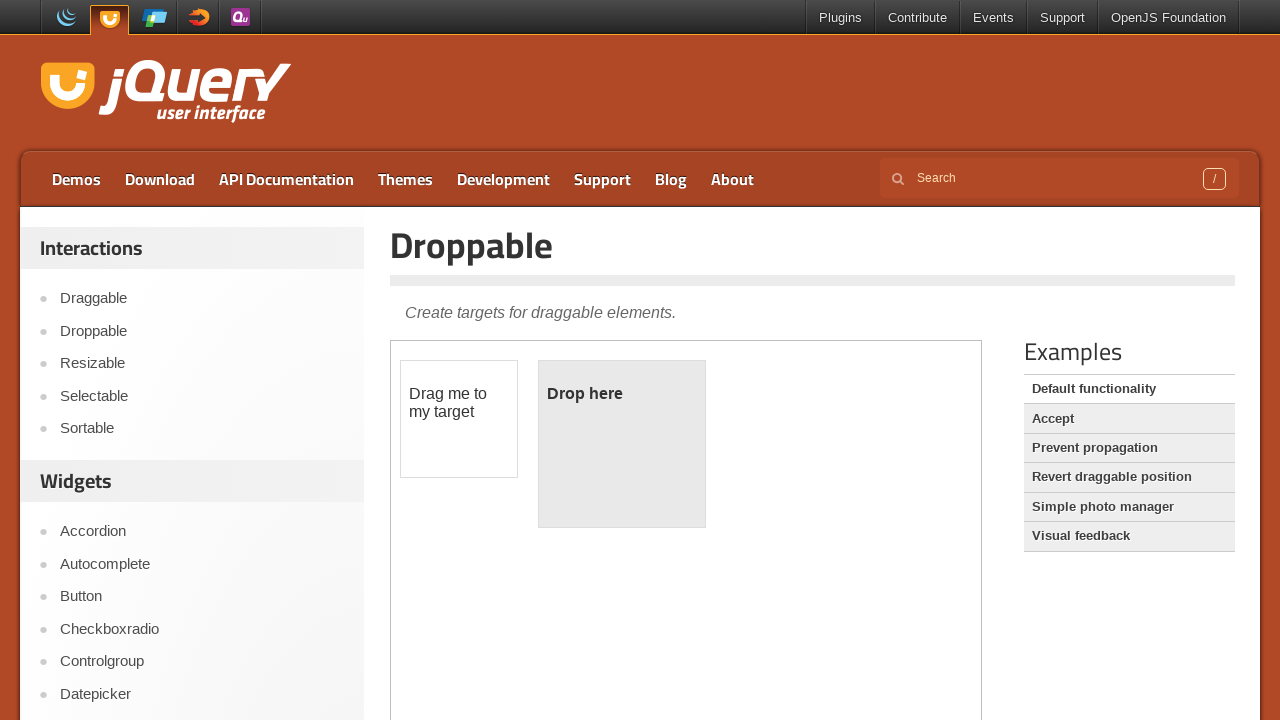

Retrieved bounding box of draggable element
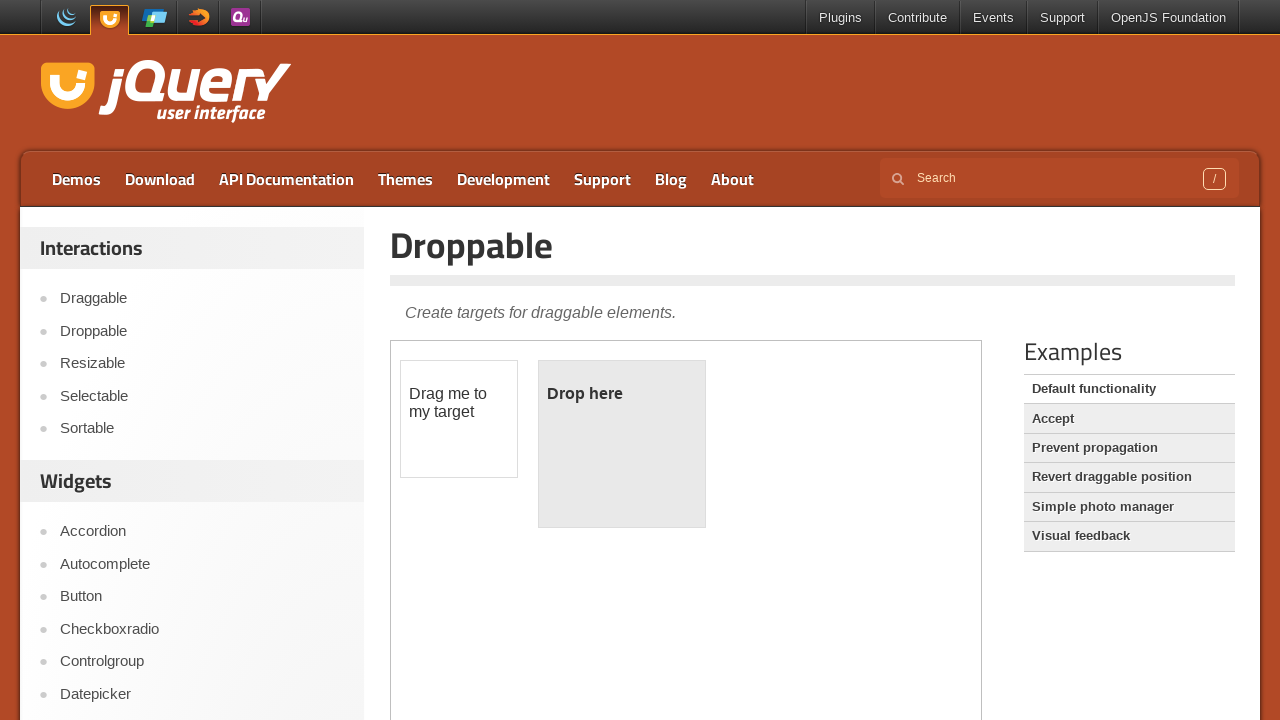

Moved mouse to center of draggable element at (459, 419)
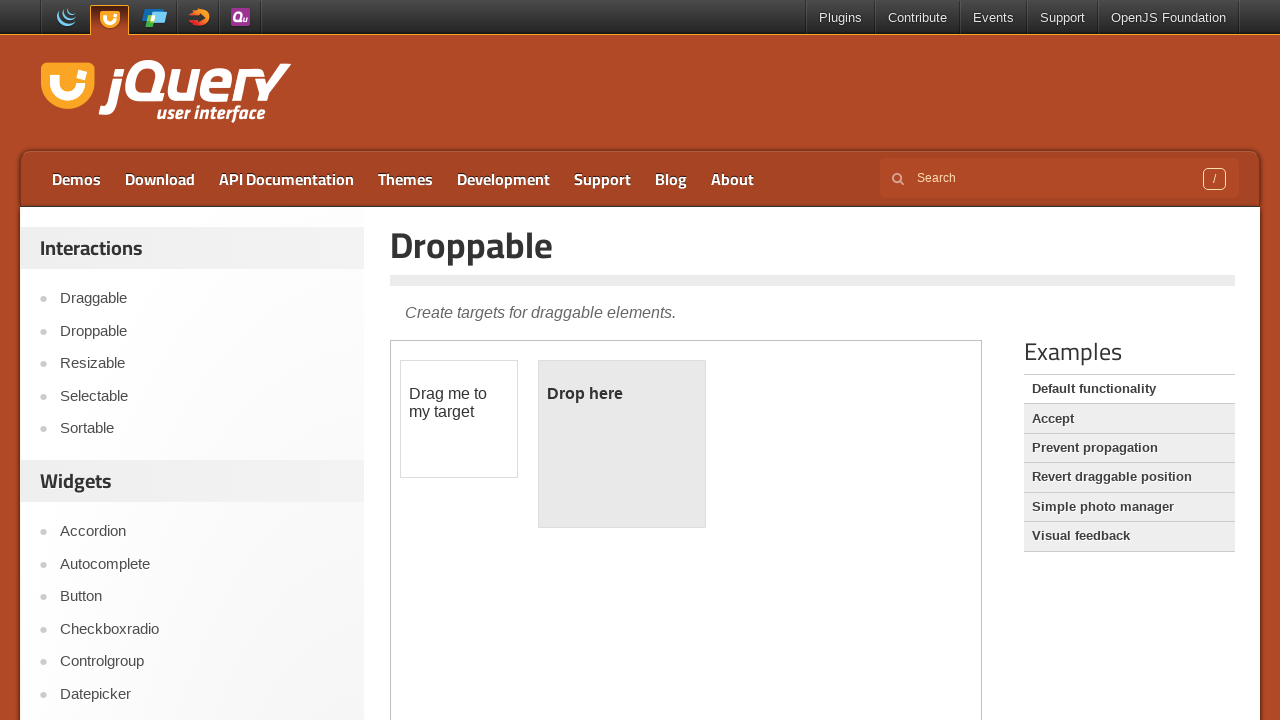

Pressed mouse button down on draggable element at (459, 419)
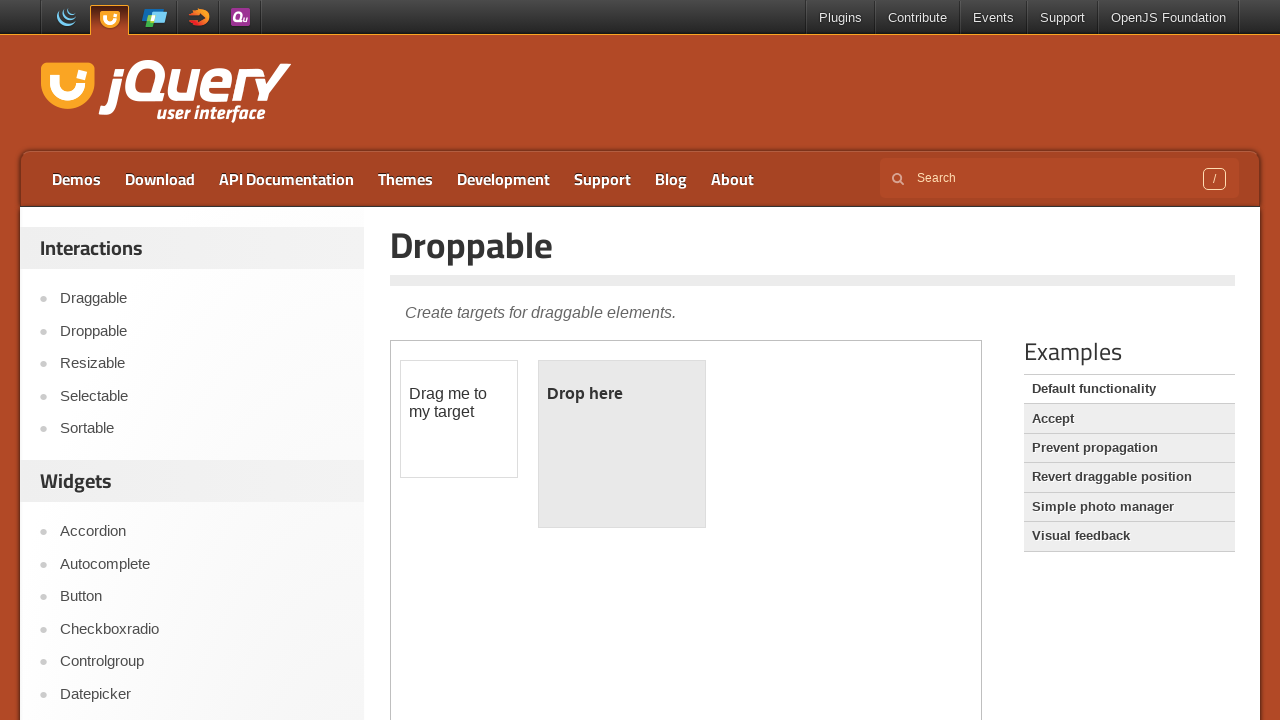

Dragged element 159 pixels right and 22 pixels down at (618, 441)
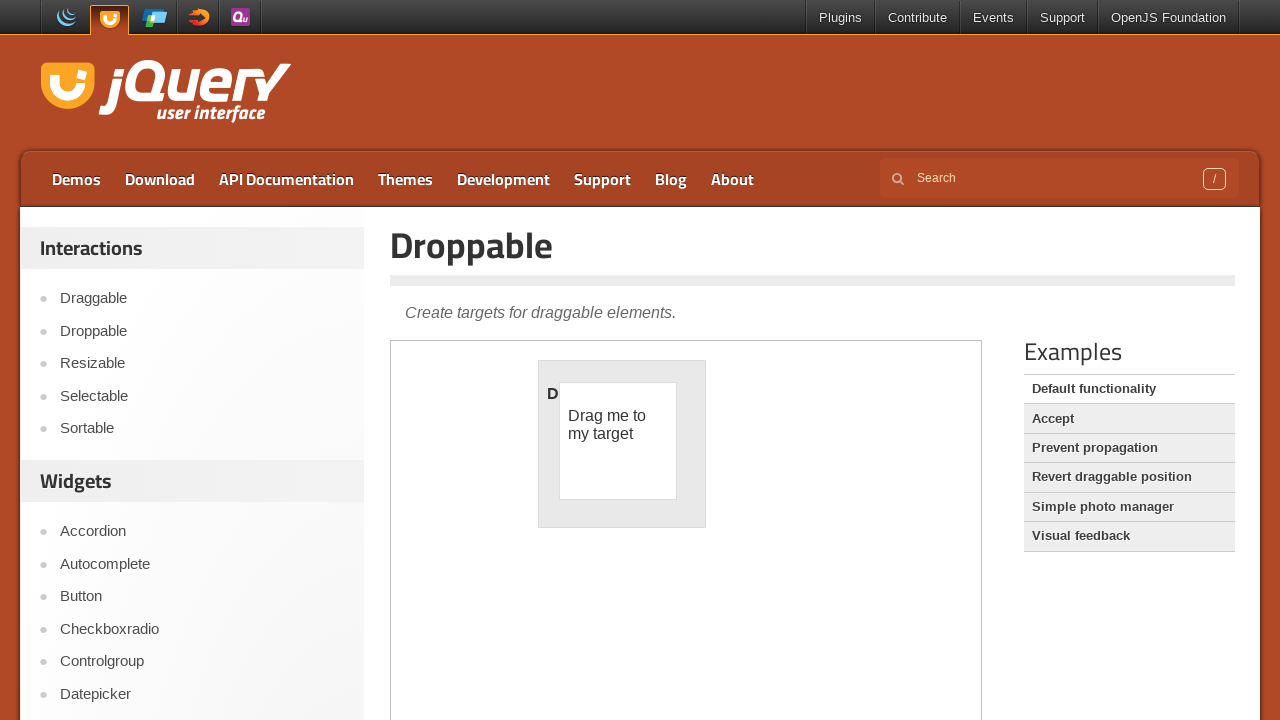

Released mouse button, completing drag and drop operation at (618, 441)
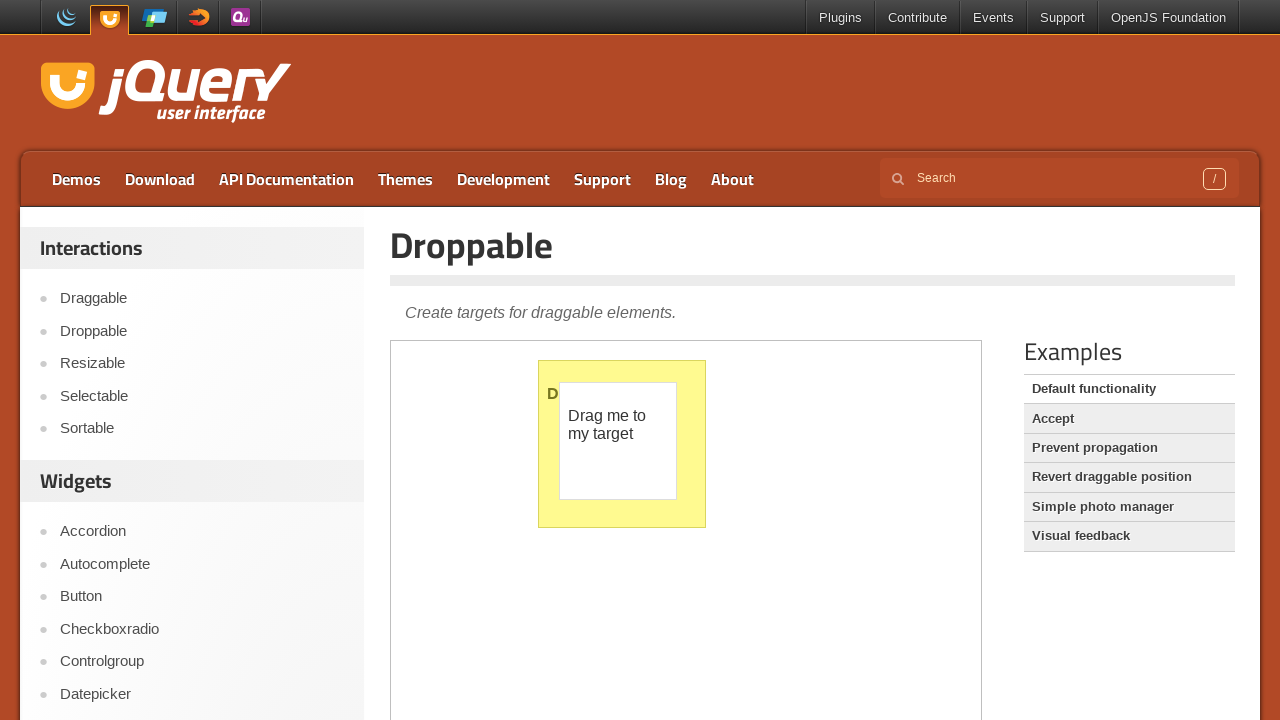

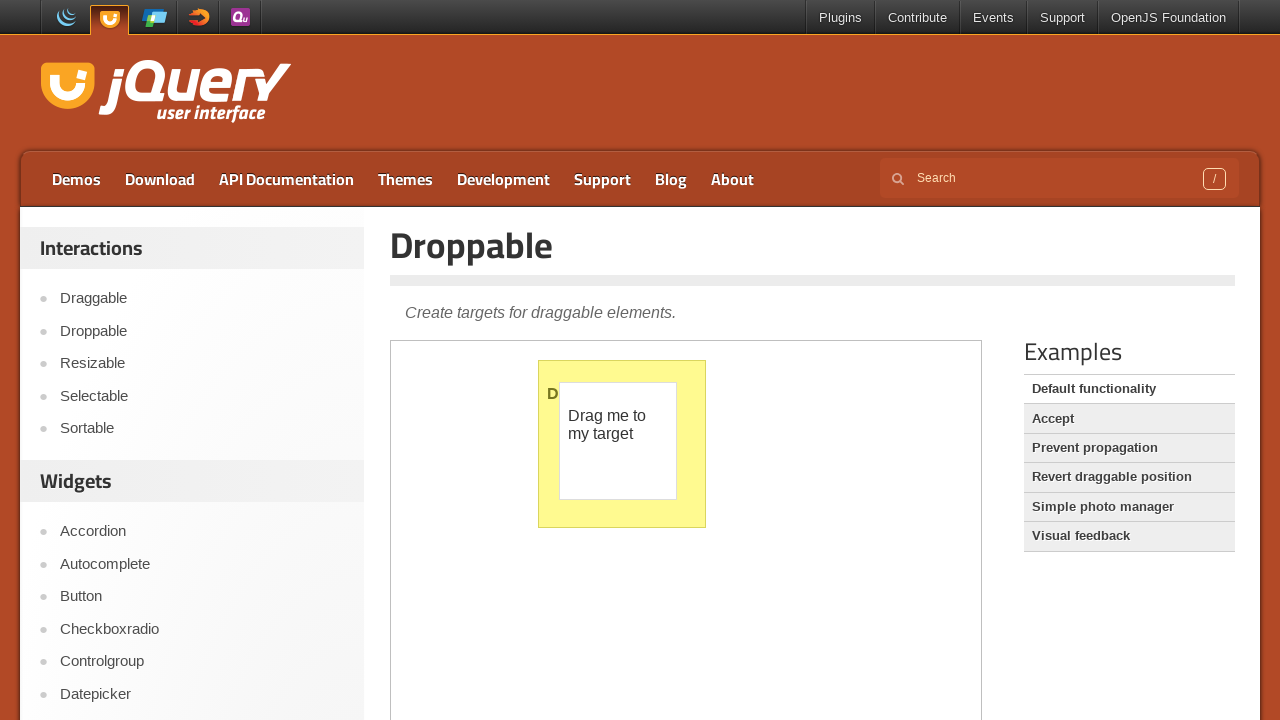